Navigates to dev.to homepage and waits for article titles to load on the page

Starting URL: https://dev.to/

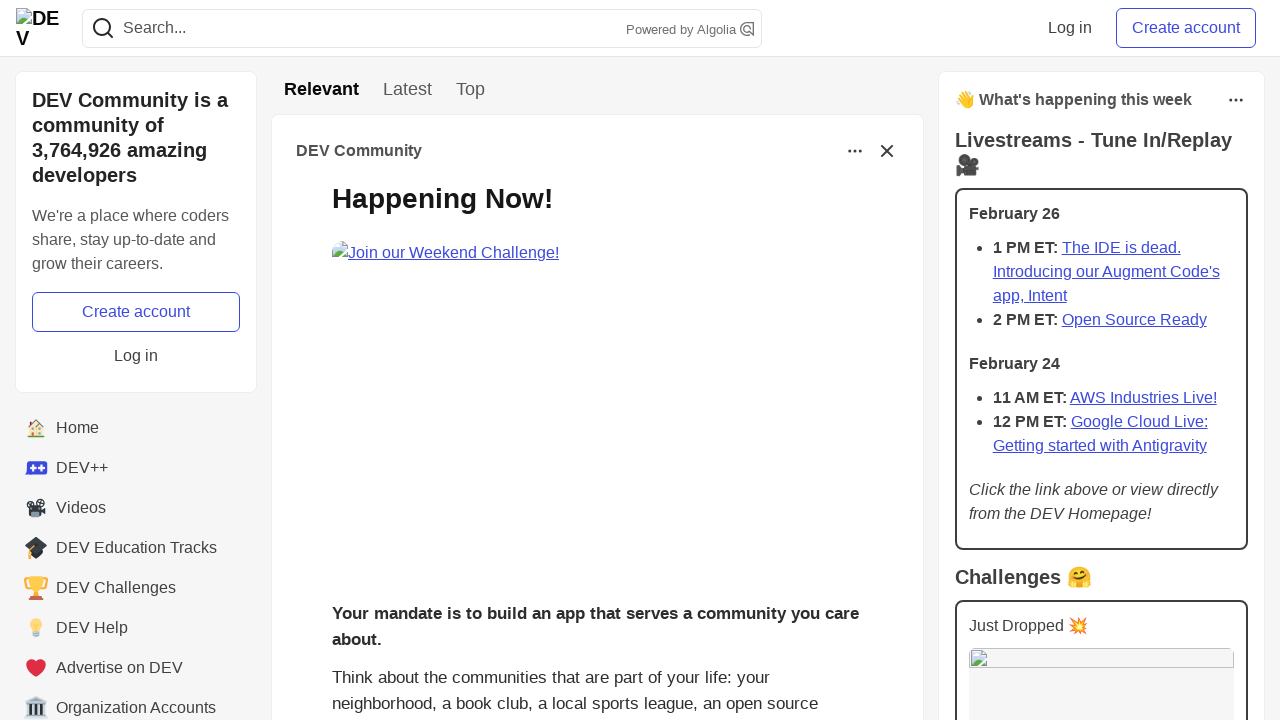

Navigated to dev.to homepage
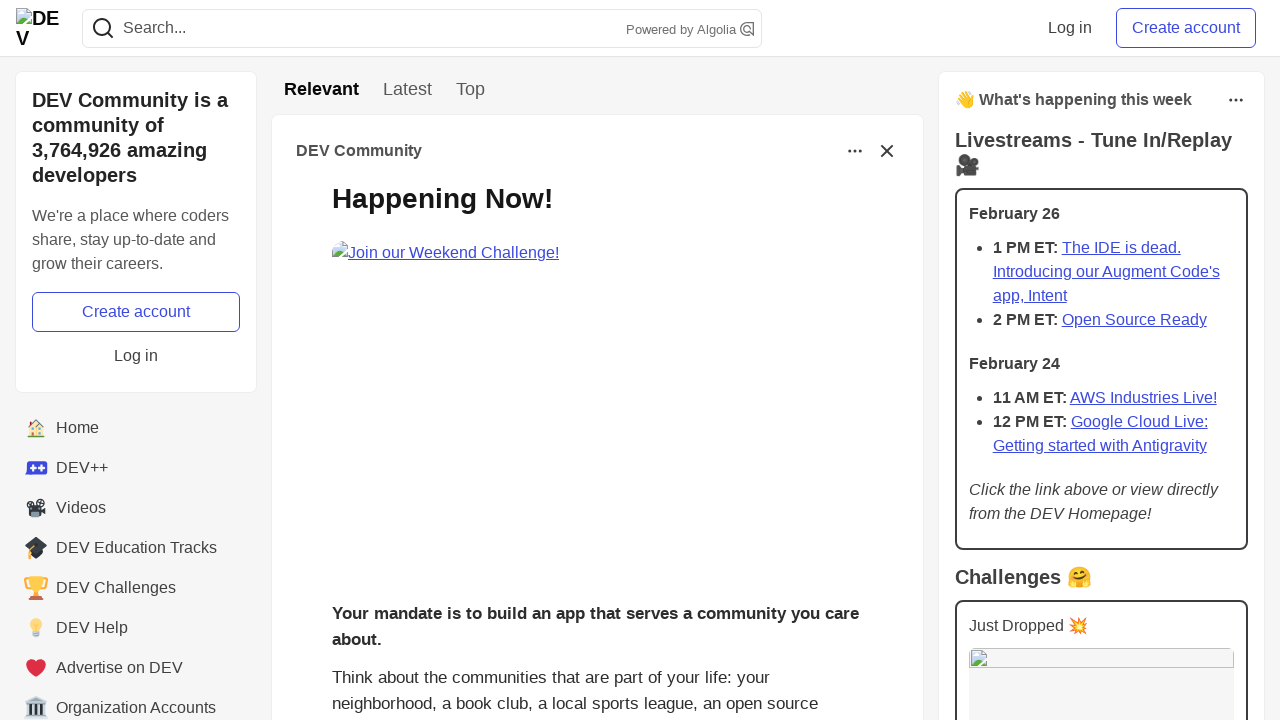

Article titles loaded on the page
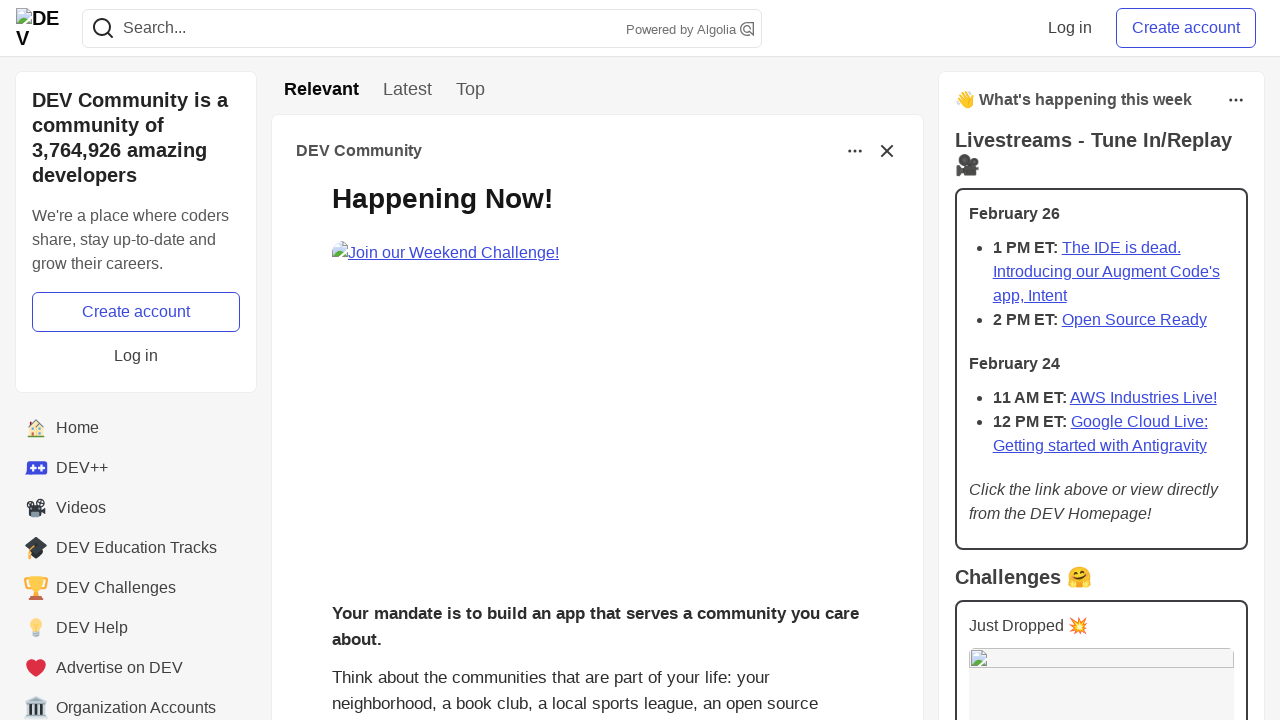

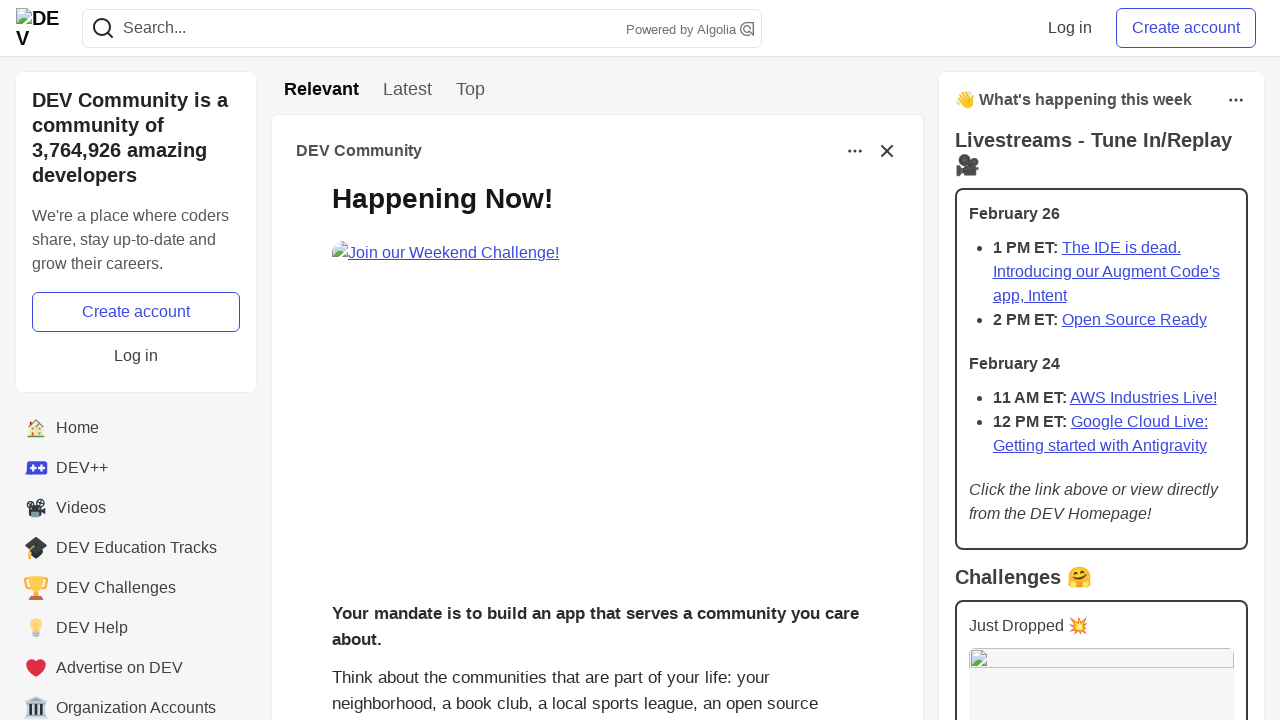